Tests adding all available products to the shopping cart by clicking the "ADD TO CART" button for each product on the page

Starting URL: https://rahulshettyacademy.com/seleniumPractise#/

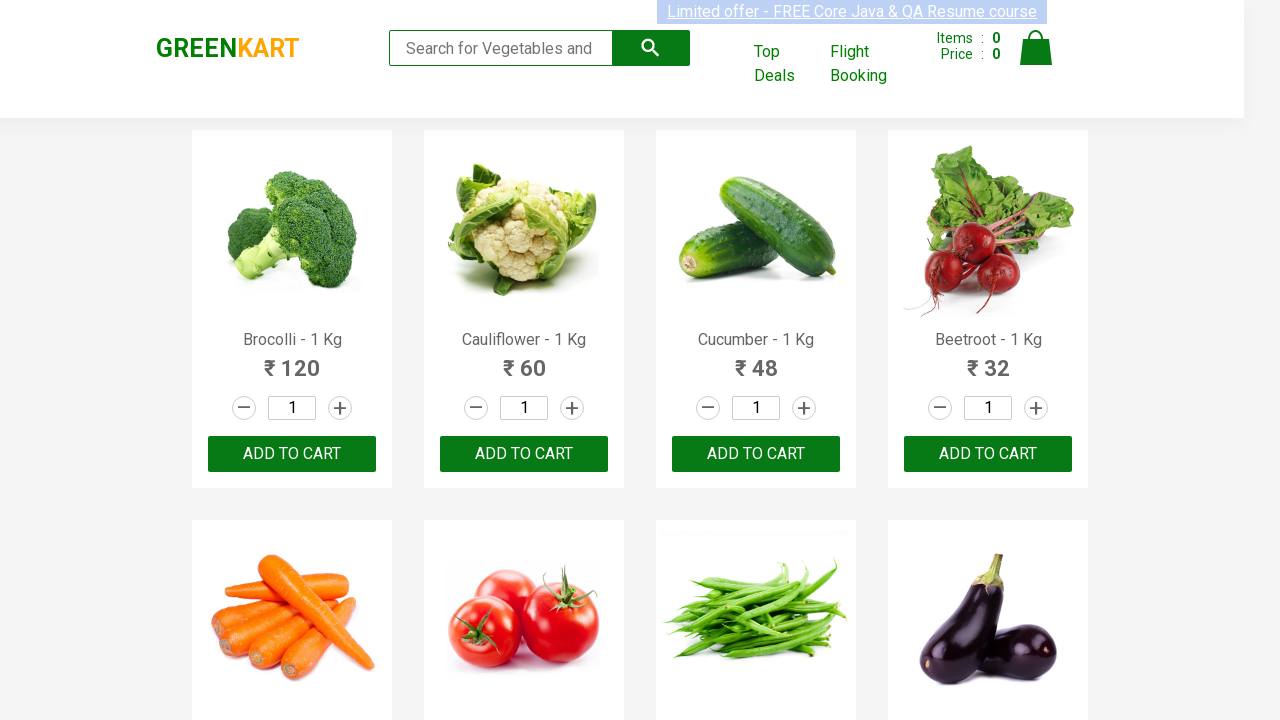

Waited for products container to load
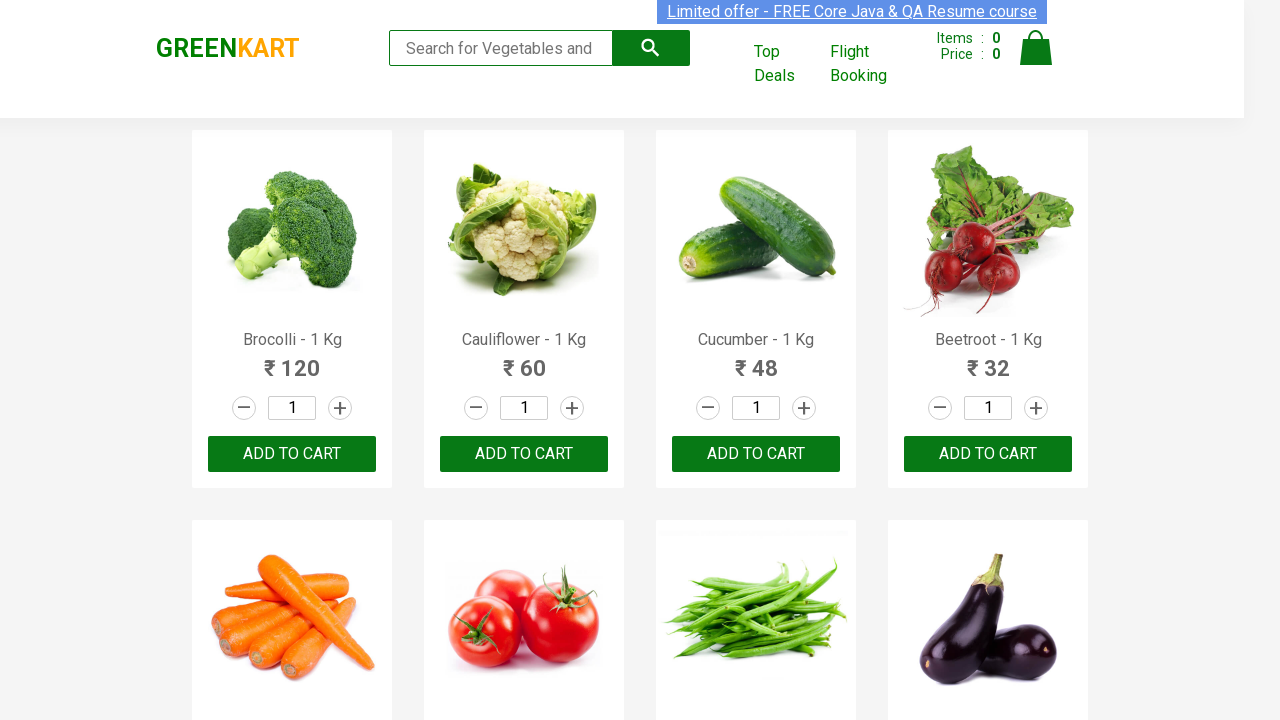

Located all product elements on the page
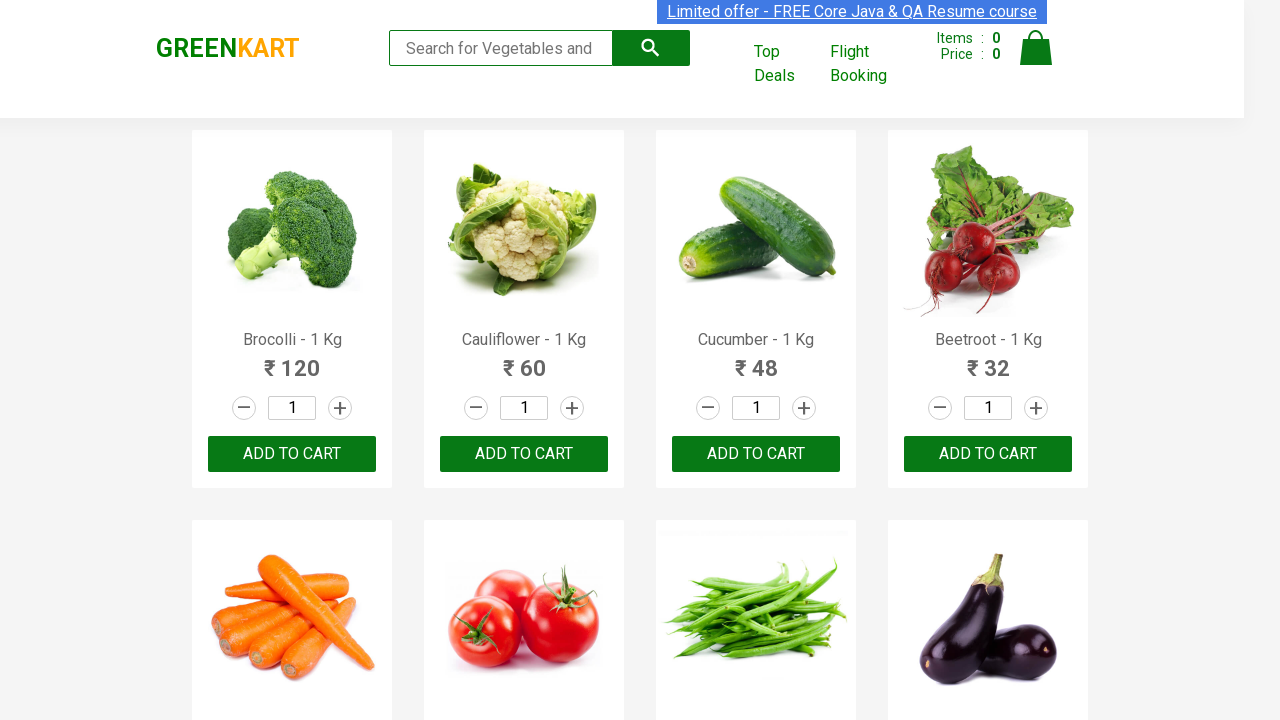

Found 30 products available
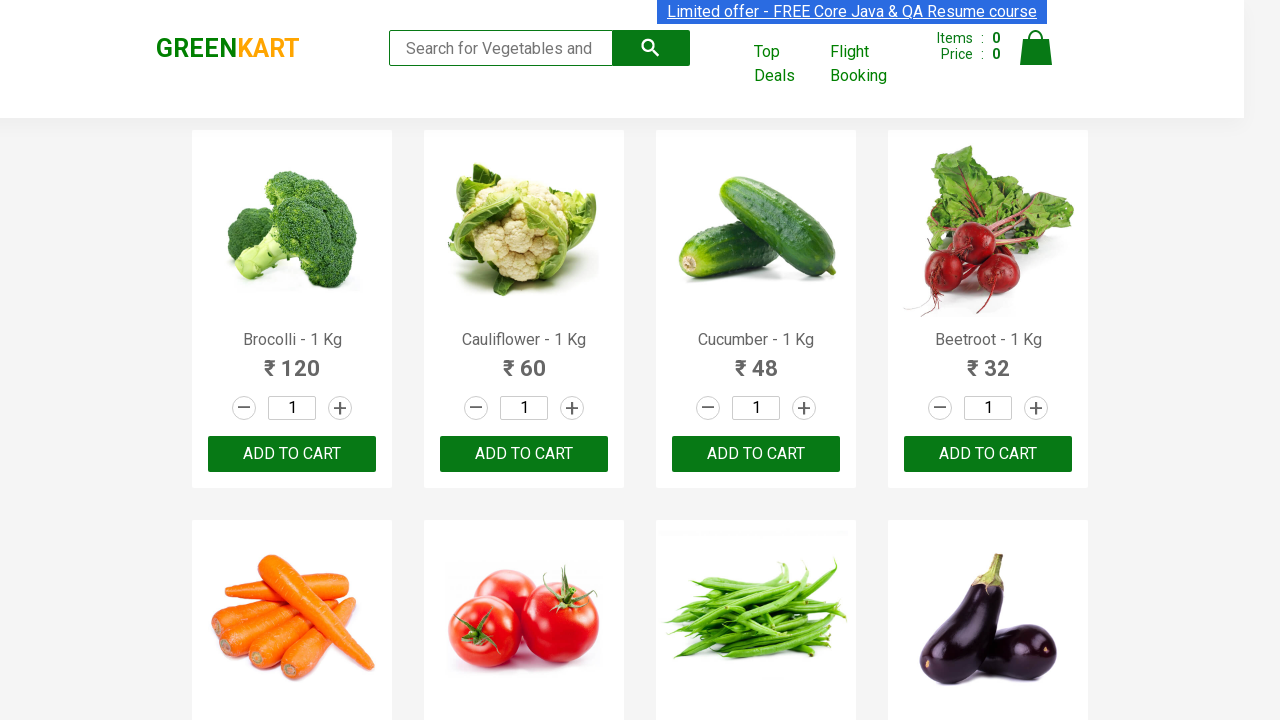

Clicked 'ADD TO CART' button for product 1 of 30 at (292, 454) on .products .product >> nth=0 >> .product-action button
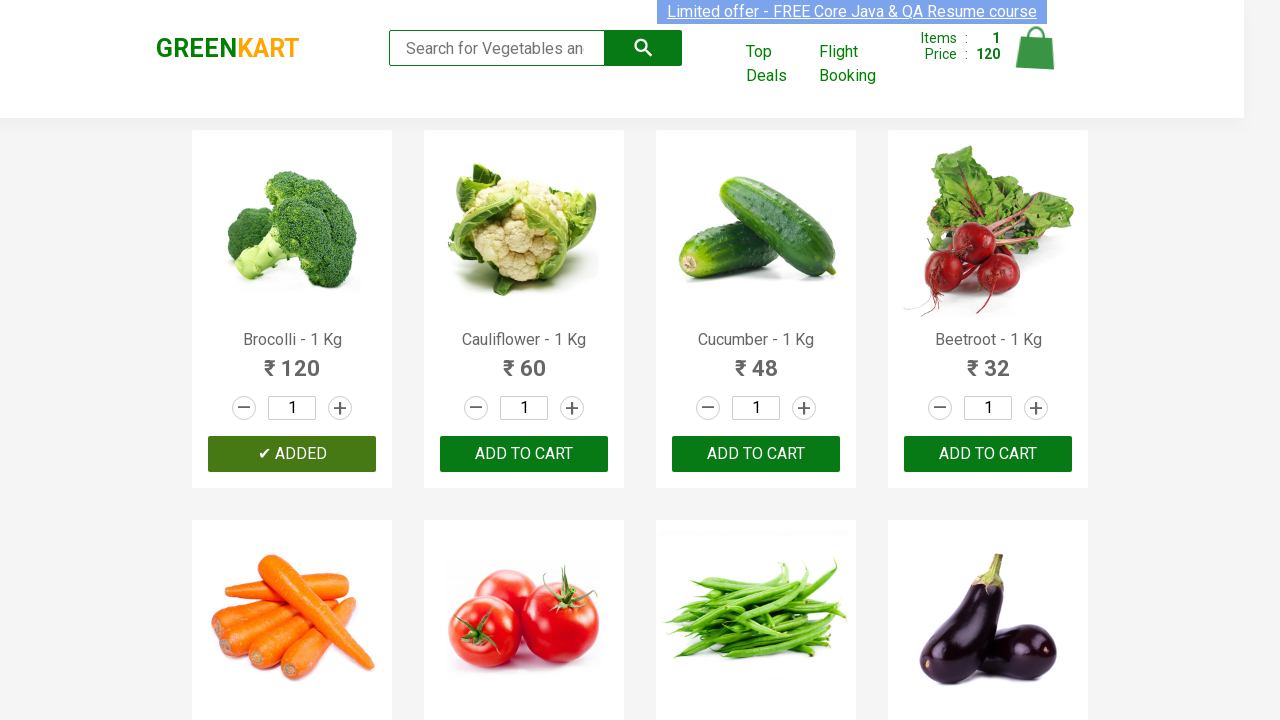

Clicked 'ADD TO CART' button for product 2 of 30 at (524, 454) on .products .product >> nth=1 >> .product-action button
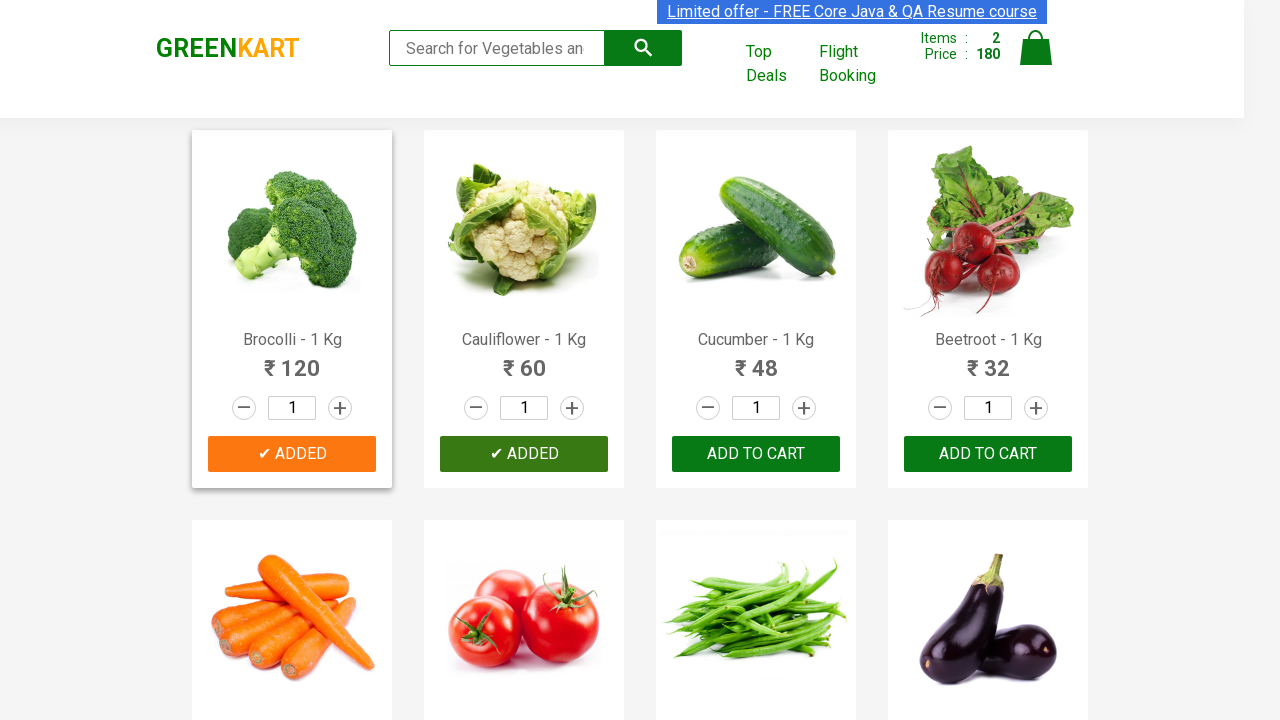

Clicked 'ADD TO CART' button for product 3 of 30 at (756, 454) on .products .product >> nth=2 >> .product-action button
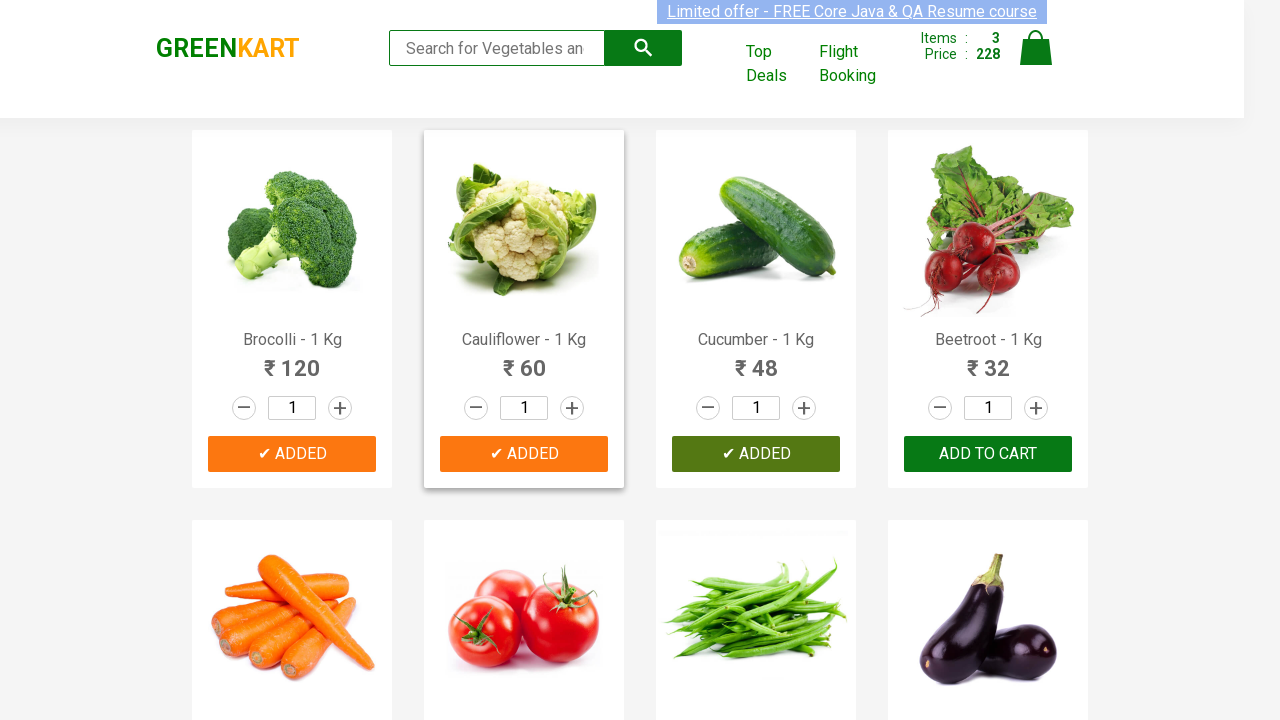

Clicked 'ADD TO CART' button for product 4 of 30 at (988, 454) on .products .product >> nth=3 >> .product-action button
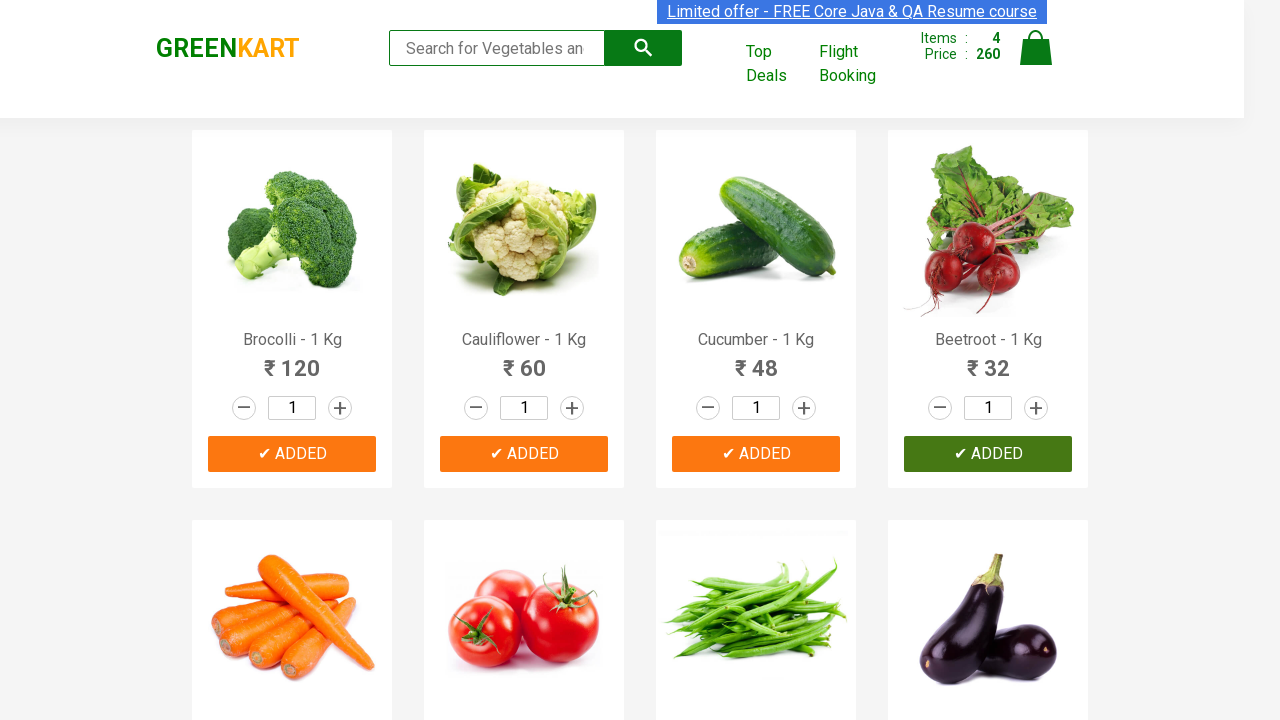

Clicked 'ADD TO CART' button for product 5 of 30 at (292, 360) on .products .product >> nth=4 >> .product-action button
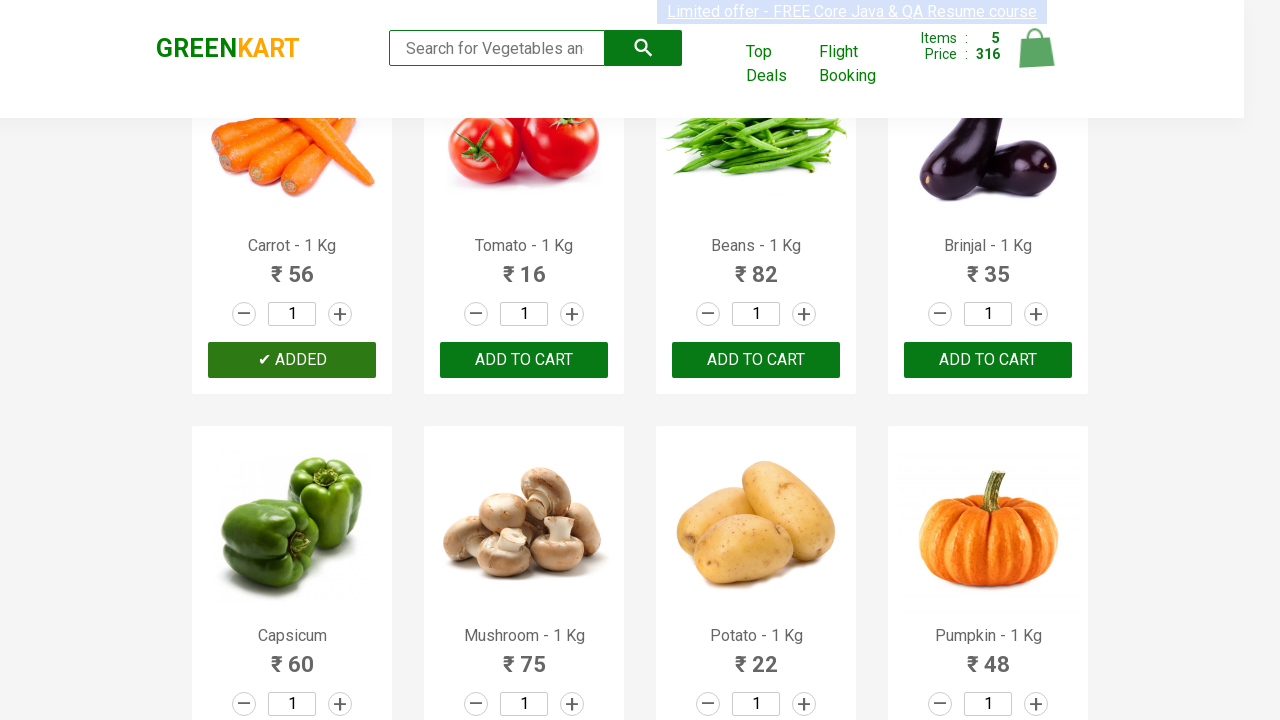

Clicked 'ADD TO CART' button for product 6 of 30 at (524, 360) on .products .product >> nth=5 >> .product-action button
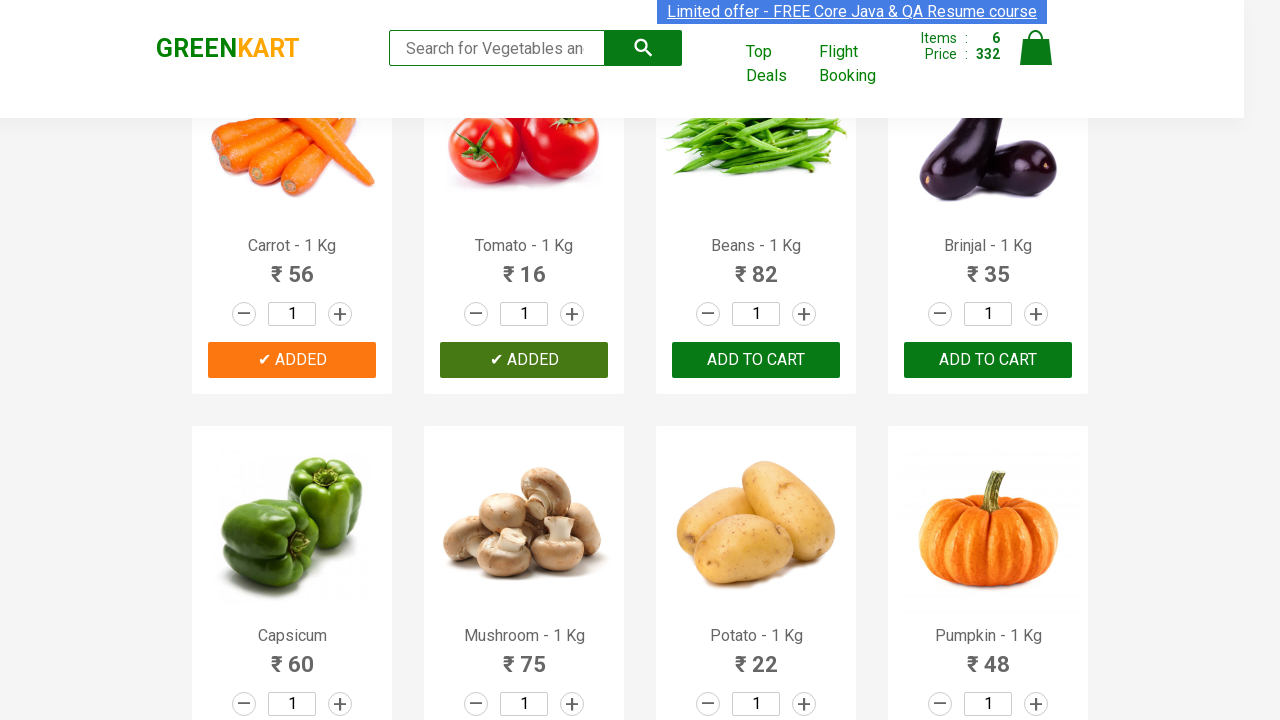

Clicked 'ADD TO CART' button for product 7 of 30 at (756, 360) on .products .product >> nth=6 >> .product-action button
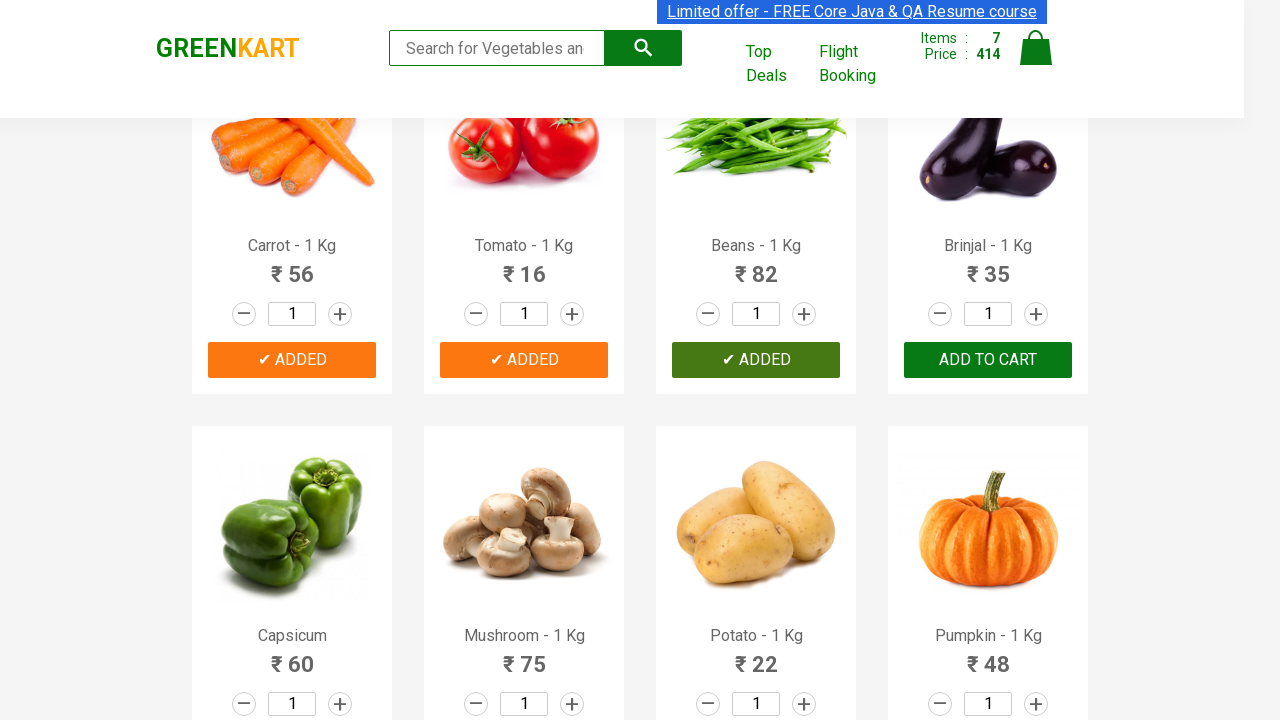

Clicked 'ADD TO CART' button for product 8 of 30 at (988, 360) on .products .product >> nth=7 >> .product-action button
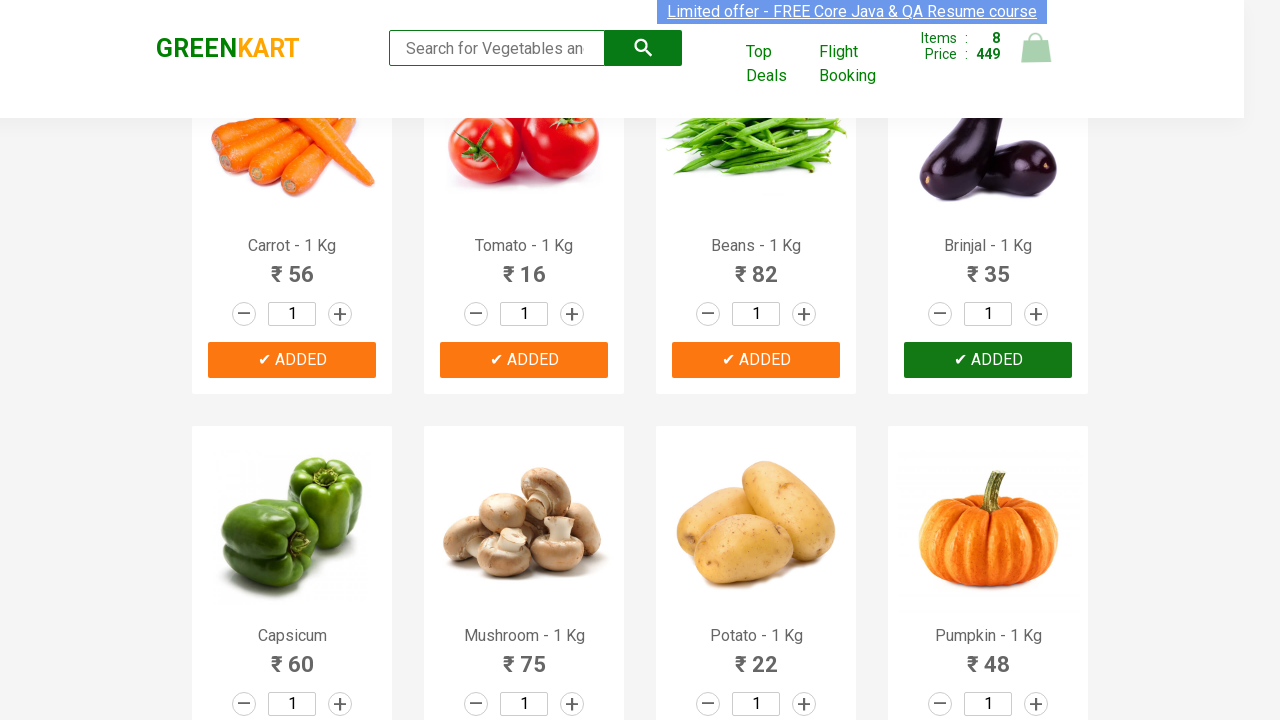

Clicked 'ADD TO CART' button for product 9 of 30 at (292, 360) on .products .product >> nth=8 >> .product-action button
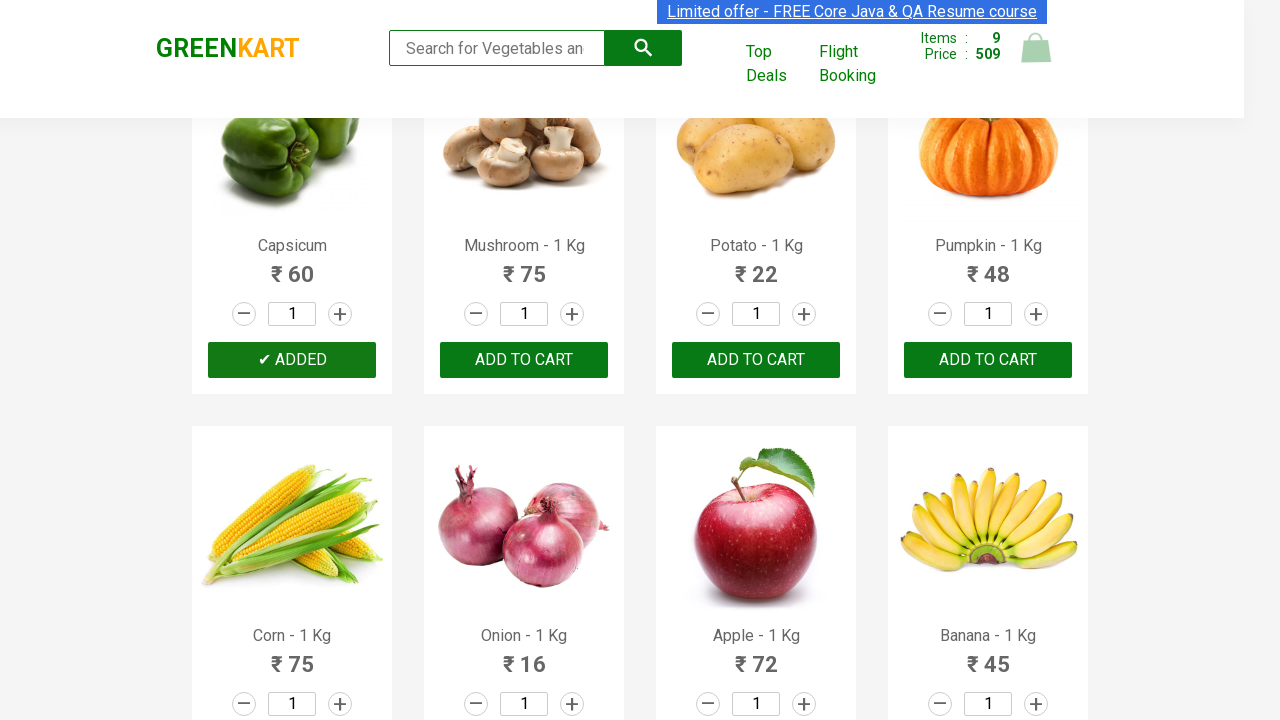

Clicked 'ADD TO CART' button for product 10 of 30 at (524, 360) on .products .product >> nth=9 >> .product-action button
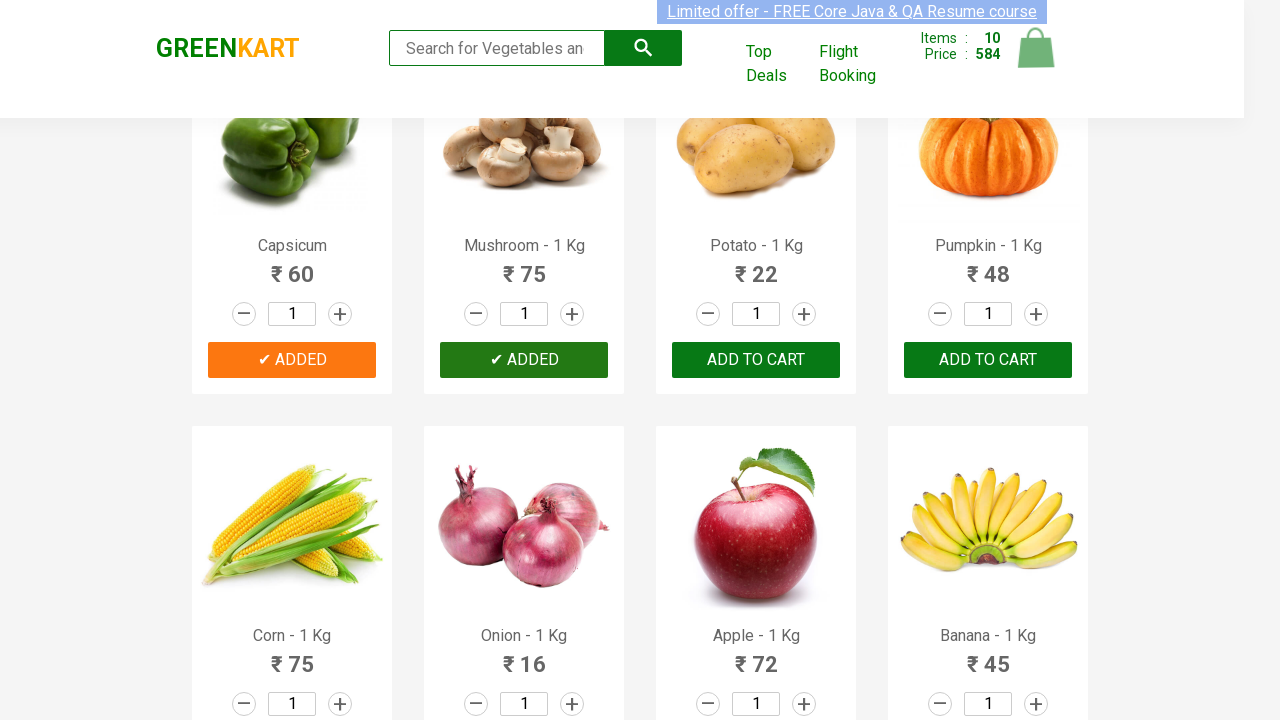

Clicked 'ADD TO CART' button for product 11 of 30 at (756, 360) on .products .product >> nth=10 >> .product-action button
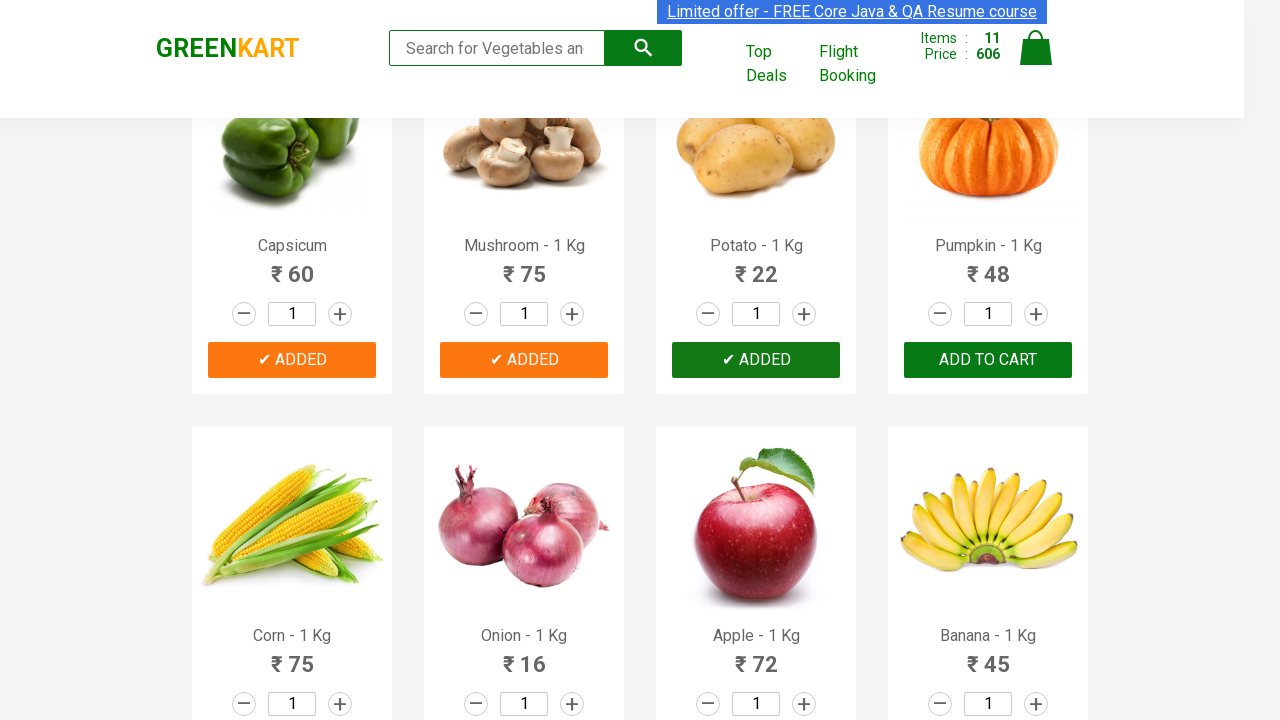

Clicked 'ADD TO CART' button for product 12 of 30 at (988, 360) on .products .product >> nth=11 >> .product-action button
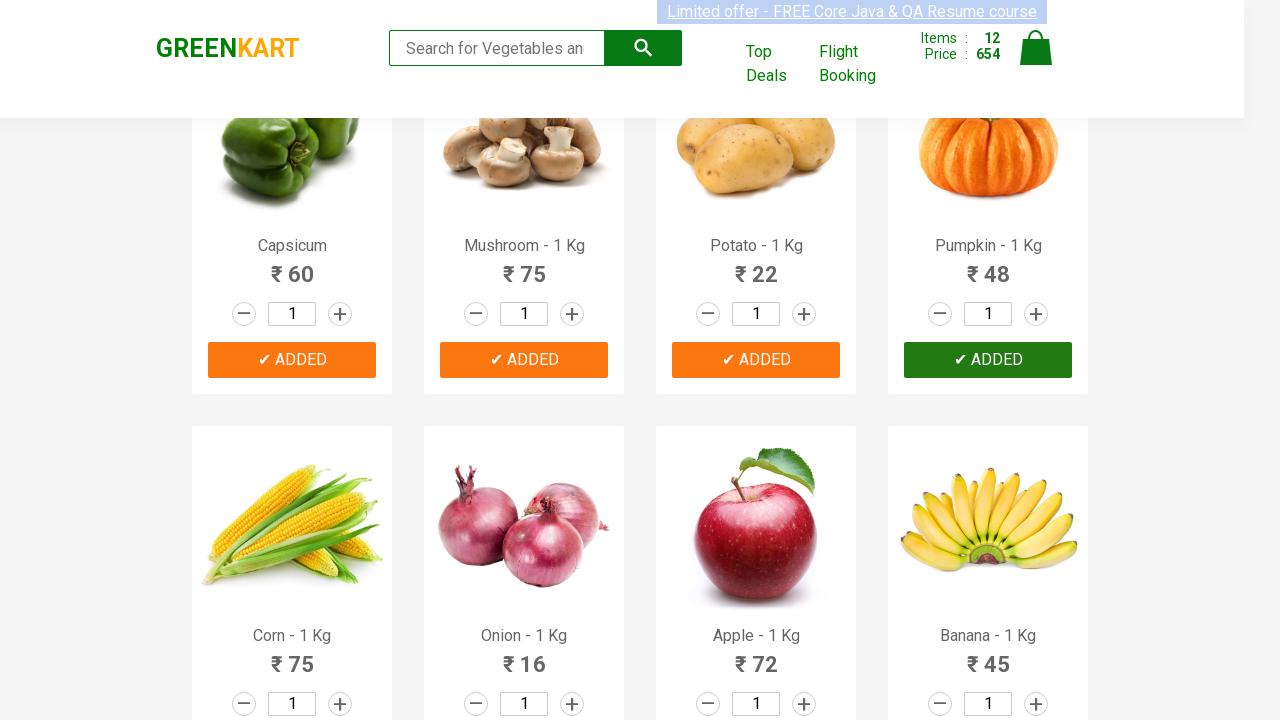

Clicked 'ADD TO CART' button for product 13 of 30 at (292, 360) on .products .product >> nth=12 >> .product-action button
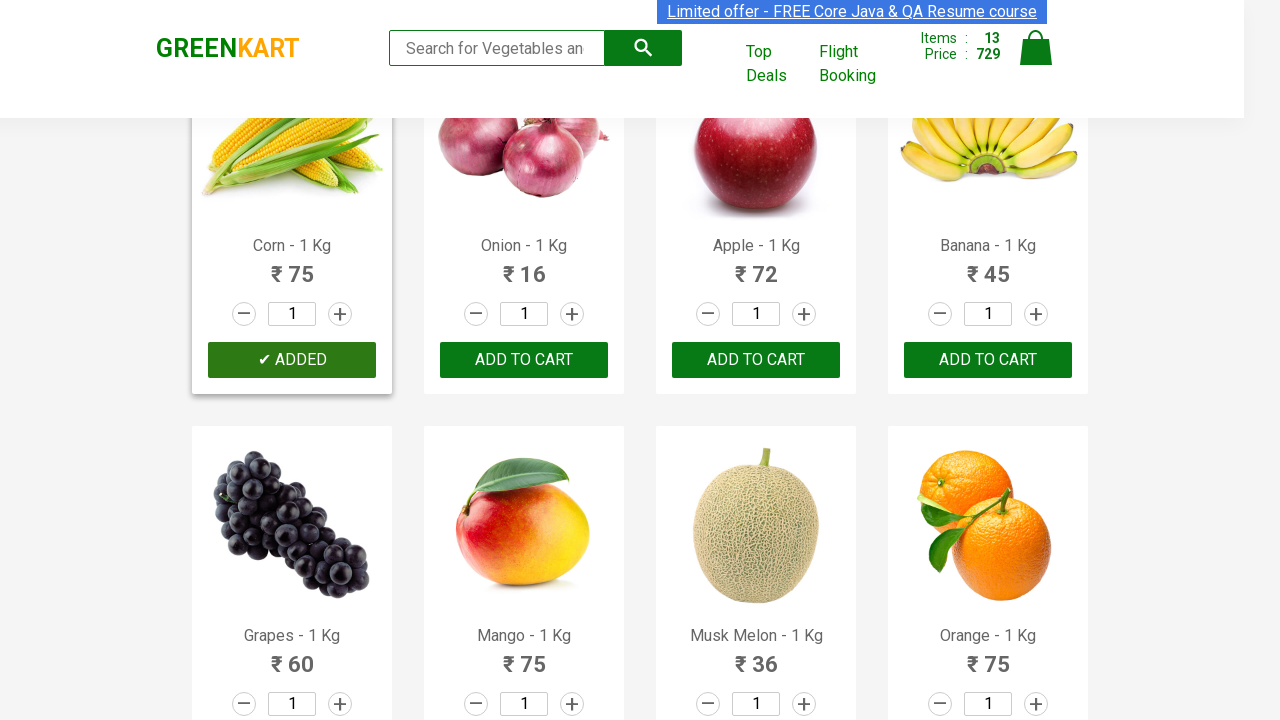

Clicked 'ADD TO CART' button for product 14 of 30 at (524, 360) on .products .product >> nth=13 >> .product-action button
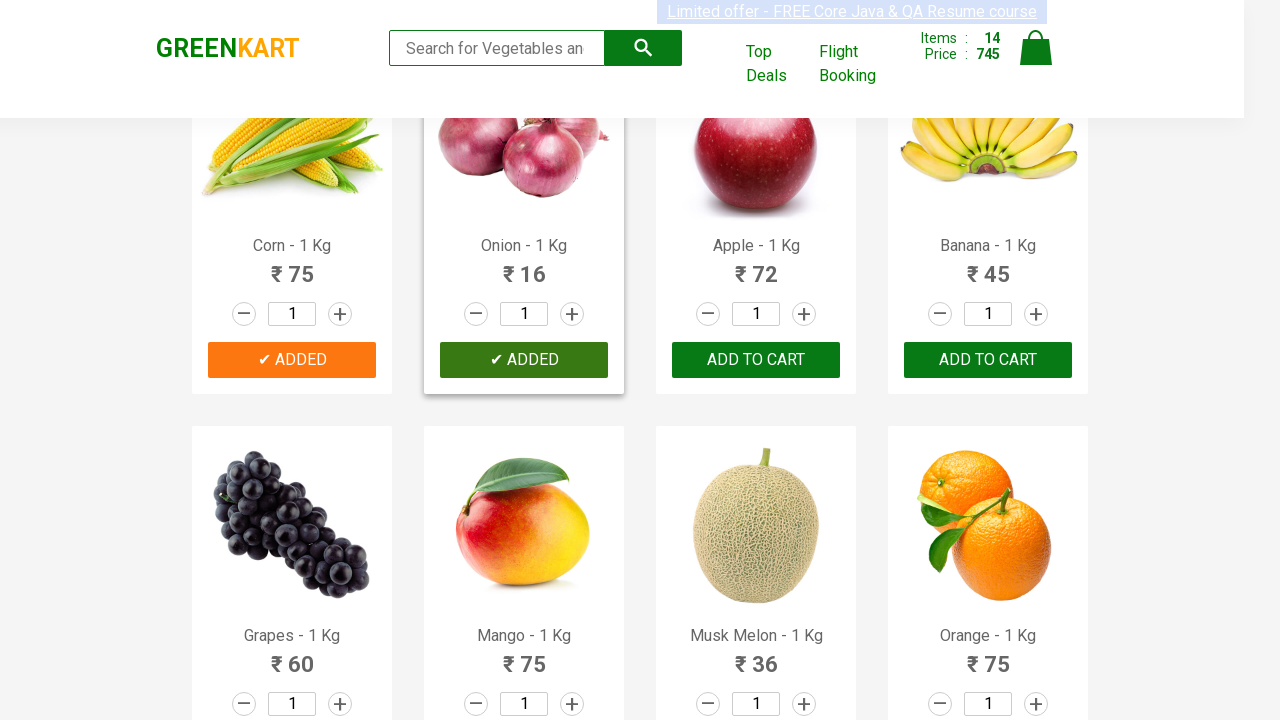

Clicked 'ADD TO CART' button for product 15 of 30 at (756, 360) on .products .product >> nth=14 >> .product-action button
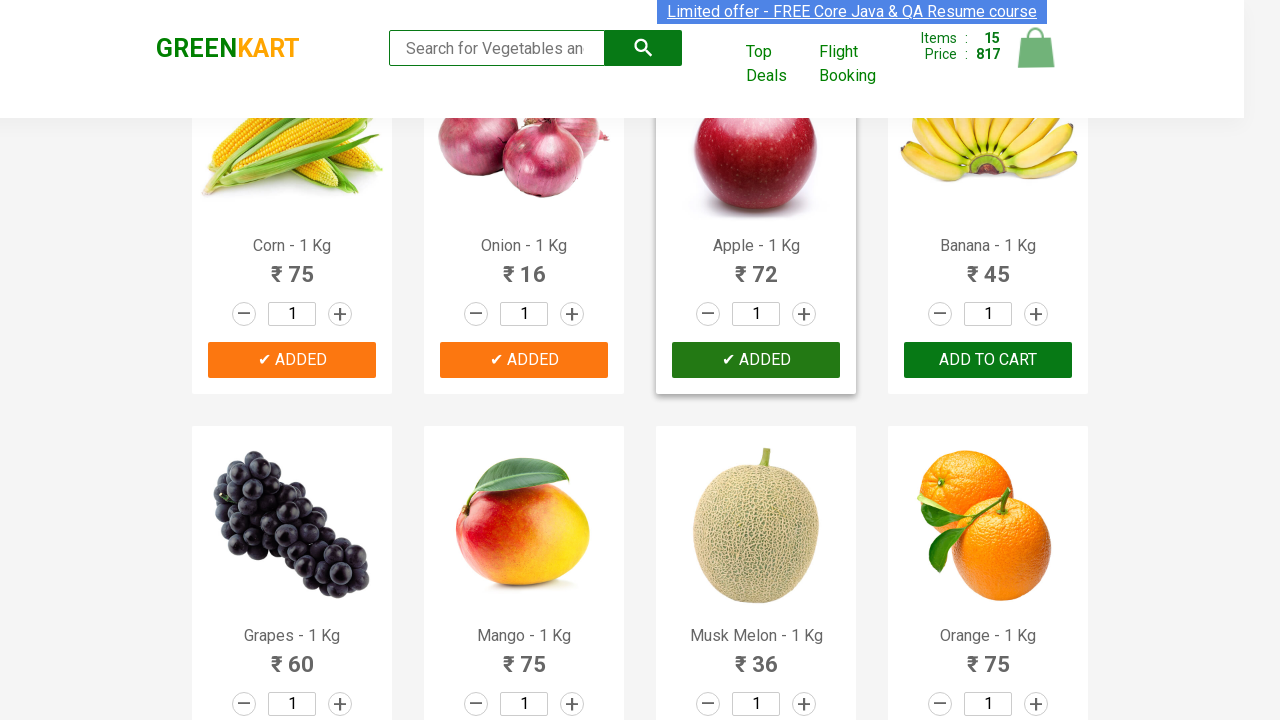

Clicked 'ADD TO CART' button for product 16 of 30 at (988, 360) on .products .product >> nth=15 >> .product-action button
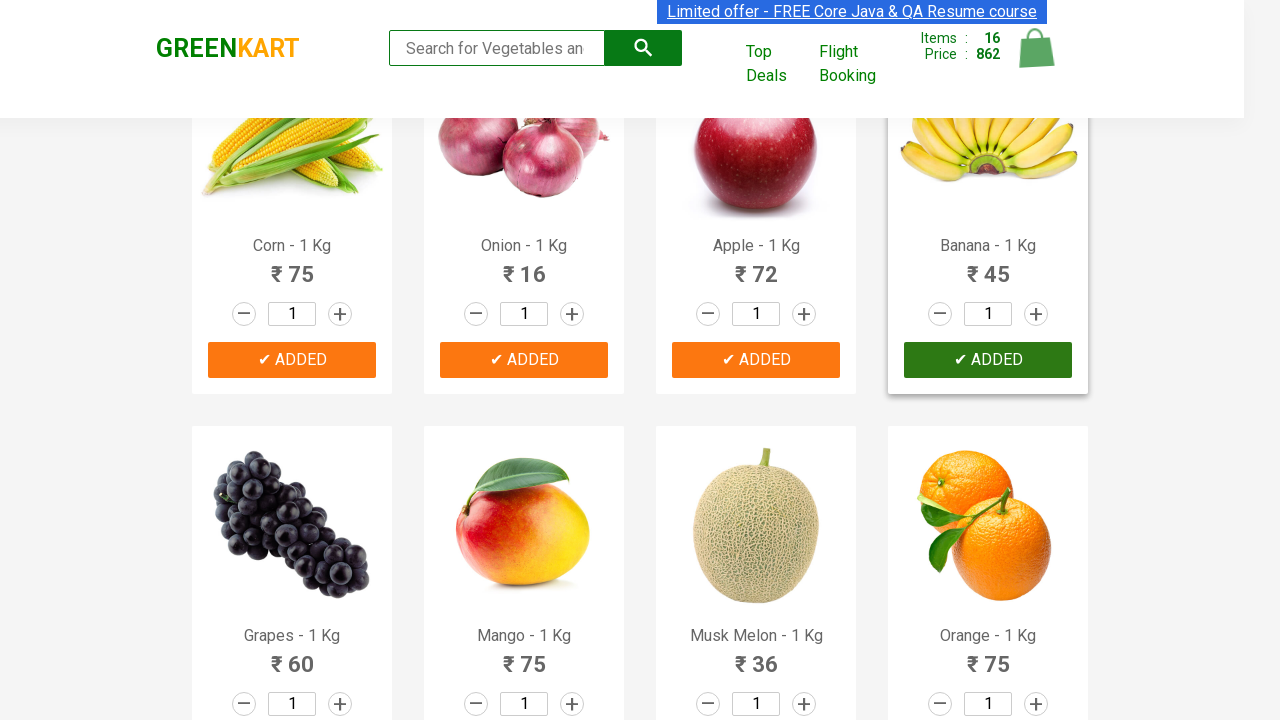

Clicked 'ADD TO CART' button for product 17 of 30 at (292, 360) on .products .product >> nth=16 >> .product-action button
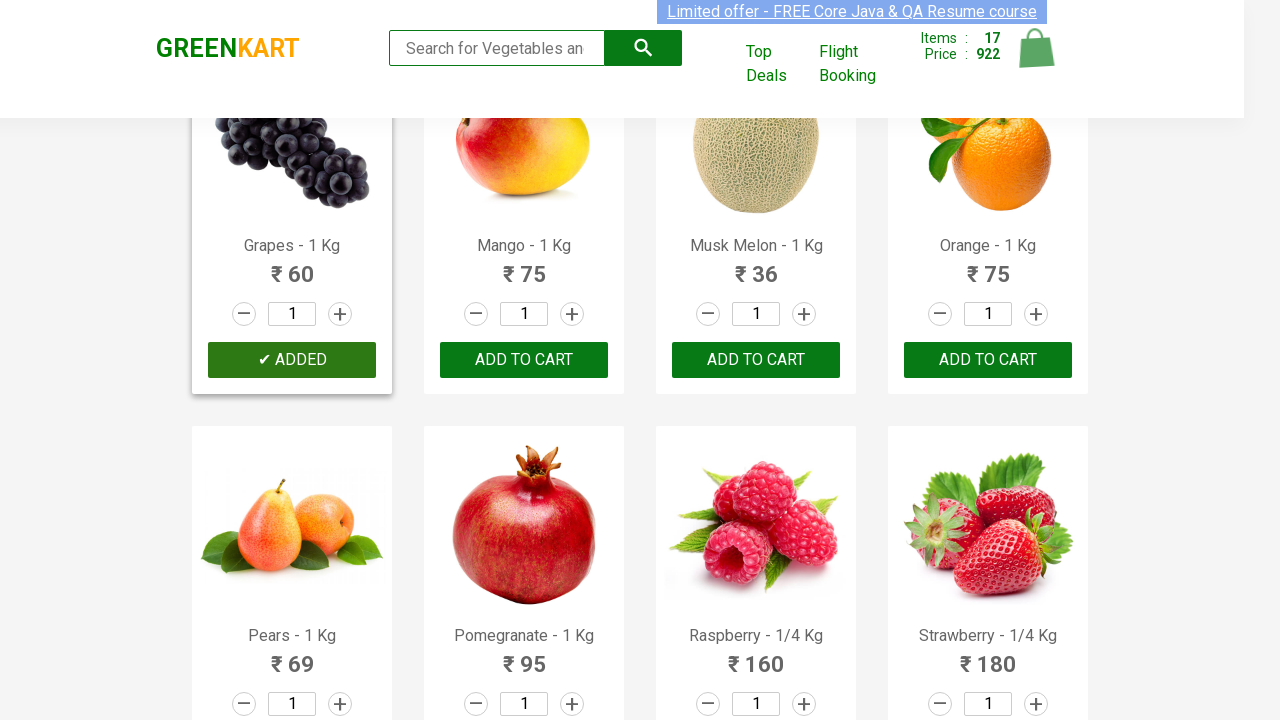

Clicked 'ADD TO CART' button for product 18 of 30 at (524, 360) on .products .product >> nth=17 >> .product-action button
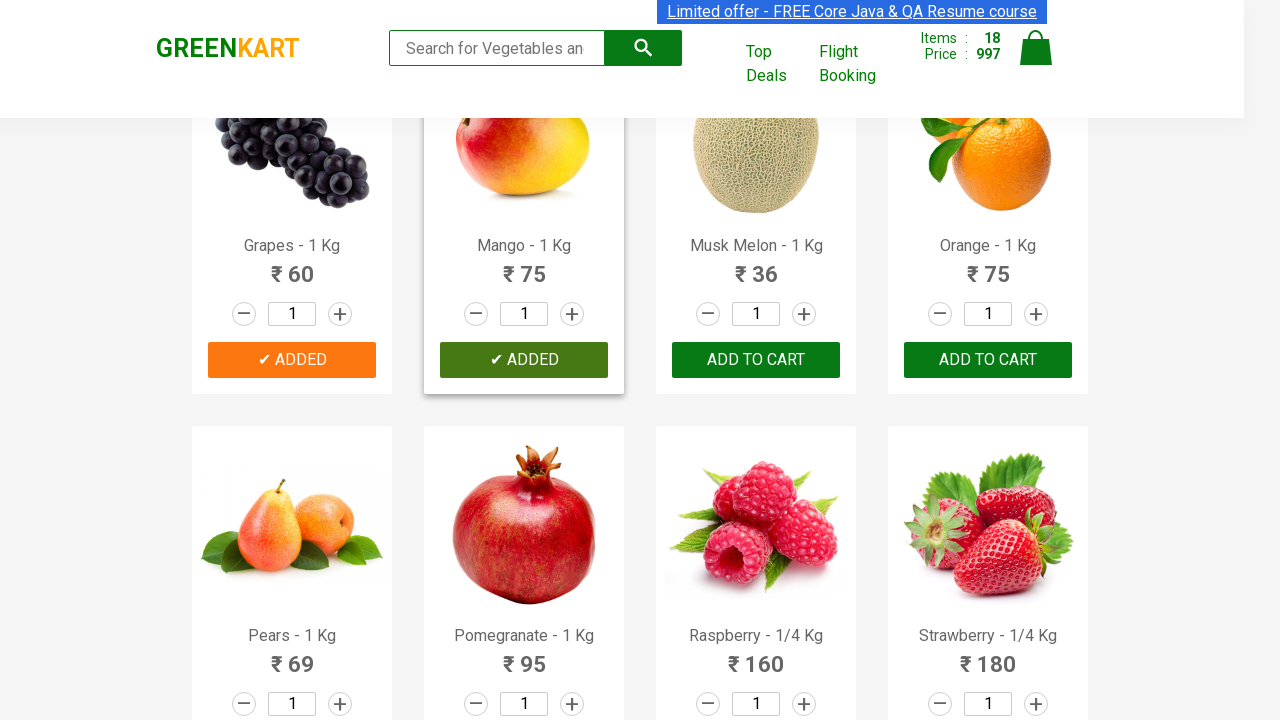

Clicked 'ADD TO CART' button for product 19 of 30 at (756, 360) on .products .product >> nth=18 >> .product-action button
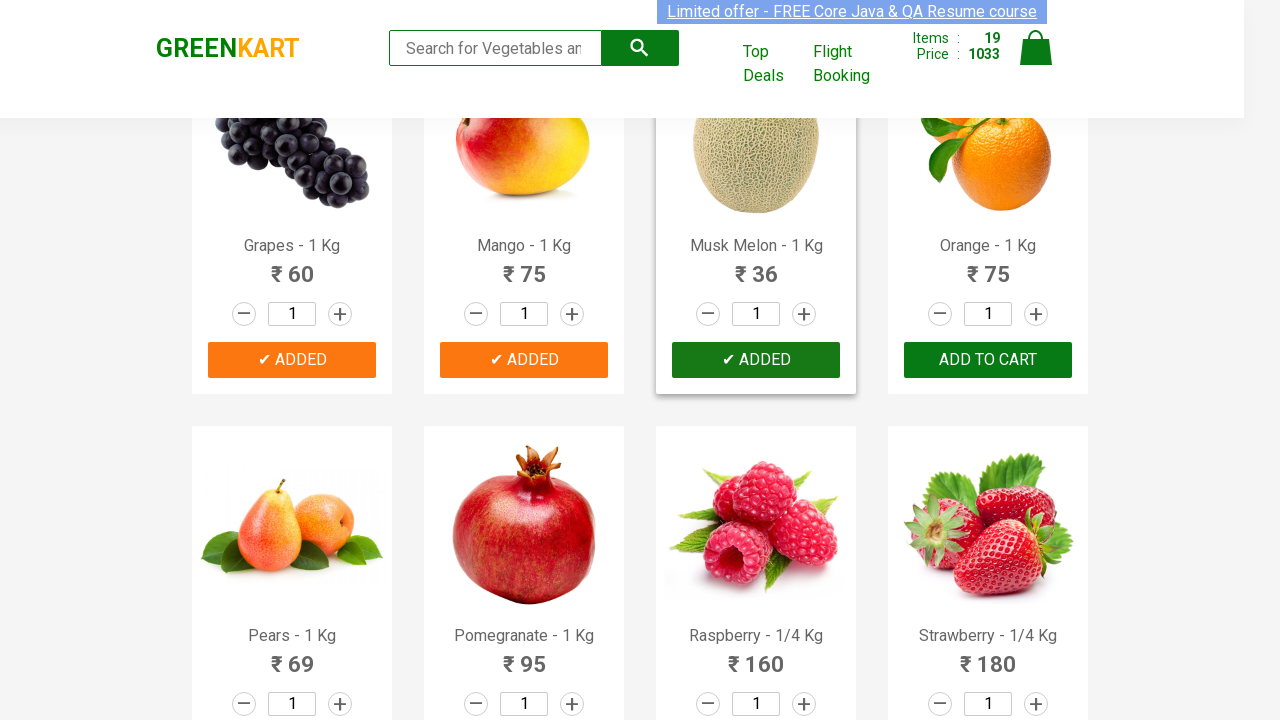

Clicked 'ADD TO CART' button for product 20 of 30 at (988, 360) on .products .product >> nth=19 >> .product-action button
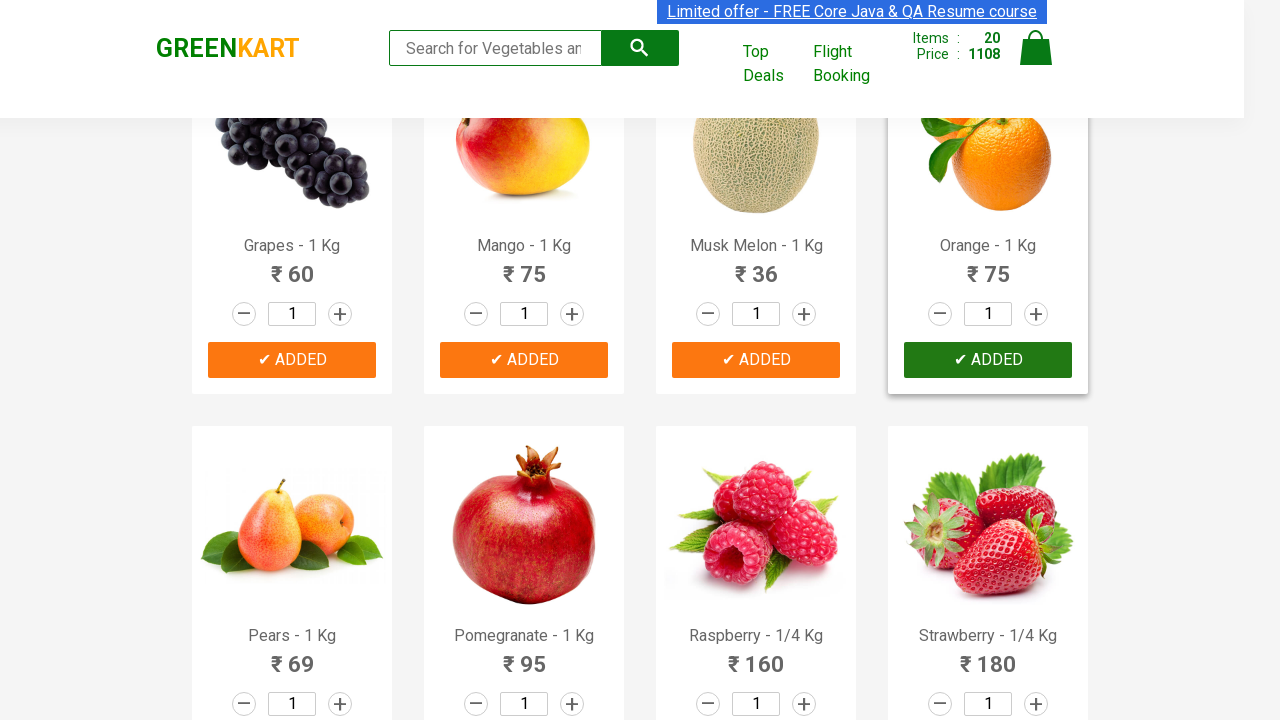

Clicked 'ADD TO CART' button for product 21 of 30 at (292, 360) on .products .product >> nth=20 >> .product-action button
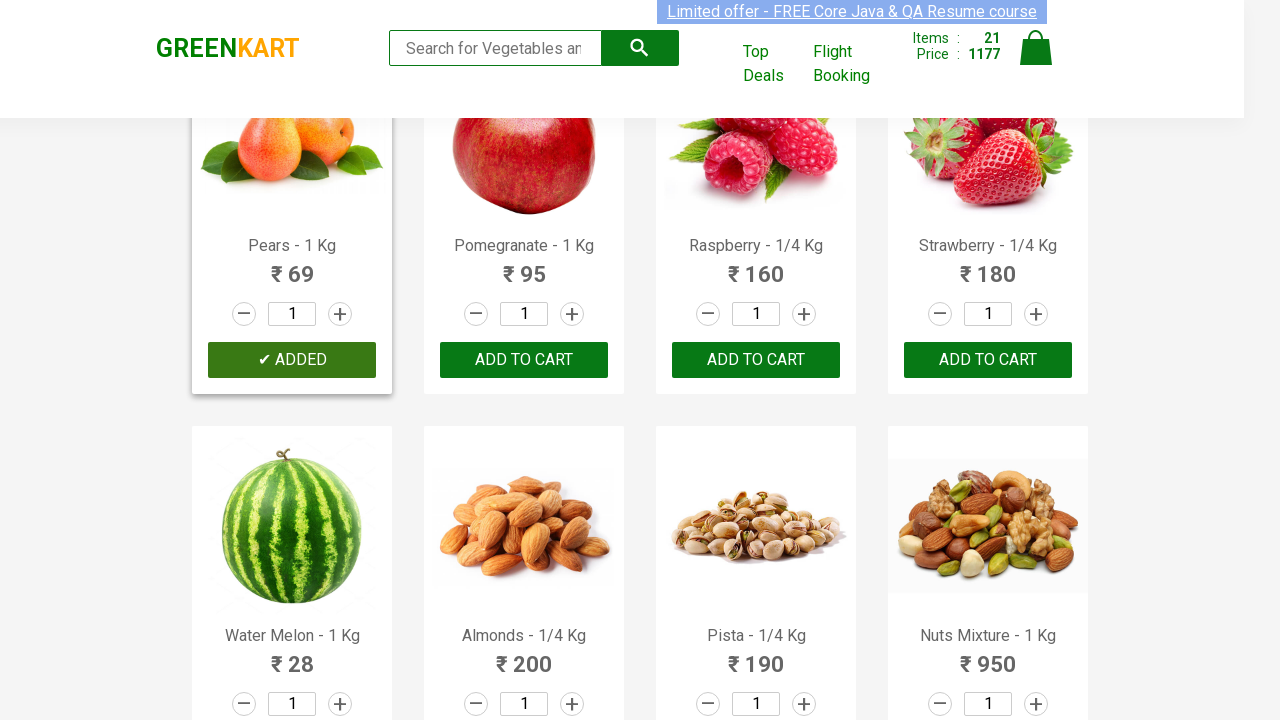

Clicked 'ADD TO CART' button for product 22 of 30 at (524, 360) on .products .product >> nth=21 >> .product-action button
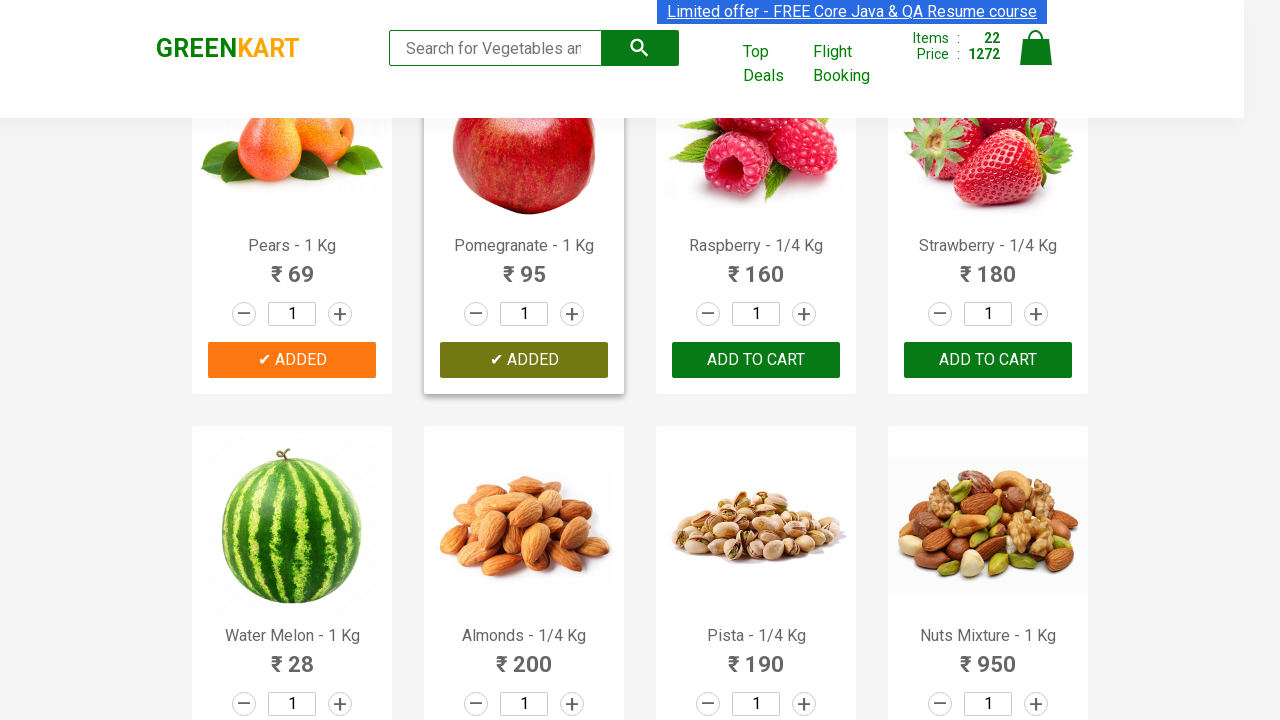

Clicked 'ADD TO CART' button for product 23 of 30 at (756, 360) on .products .product >> nth=22 >> .product-action button
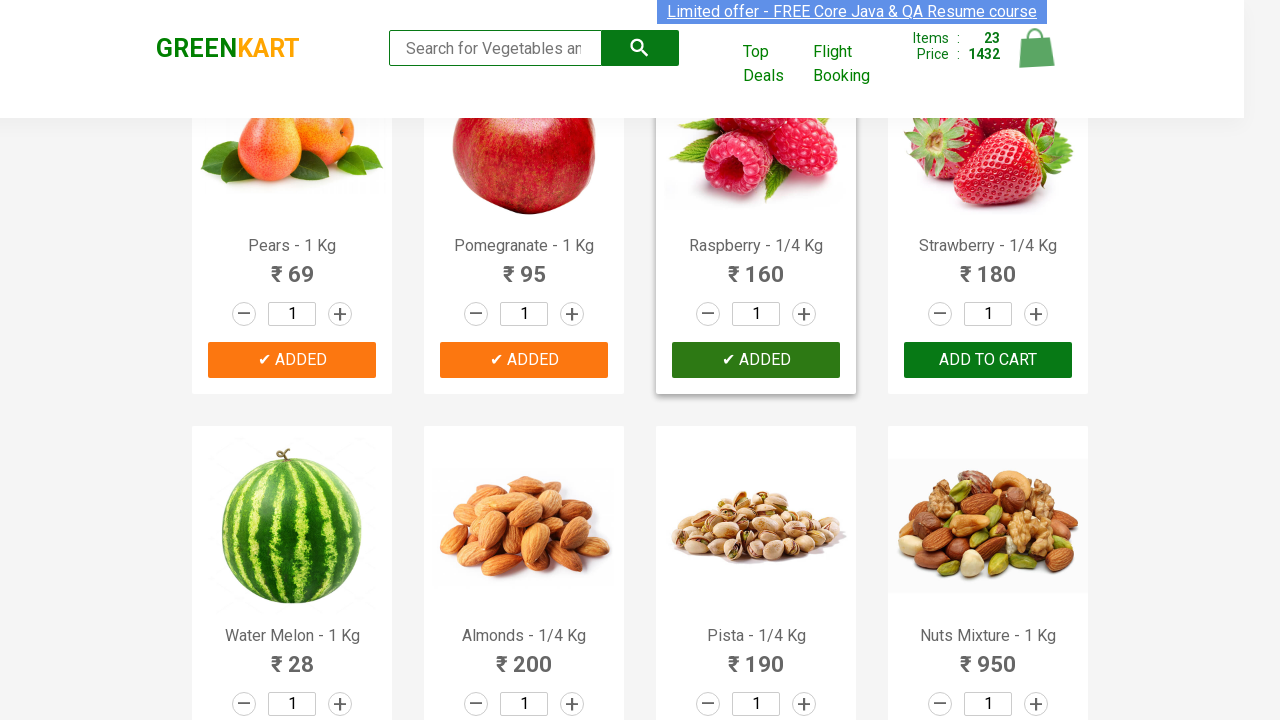

Clicked 'ADD TO CART' button for product 24 of 30 at (988, 360) on .products .product >> nth=23 >> .product-action button
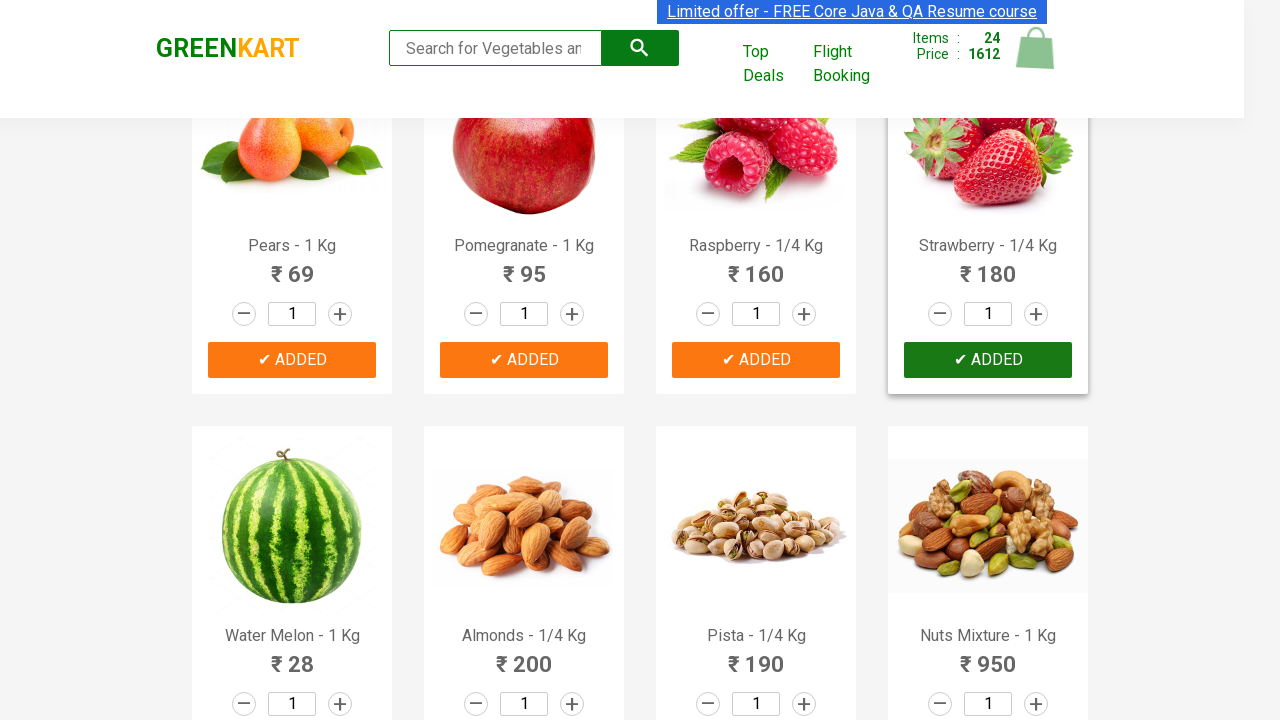

Clicked 'ADD TO CART' button for product 25 of 30 at (292, 360) on .products .product >> nth=24 >> .product-action button
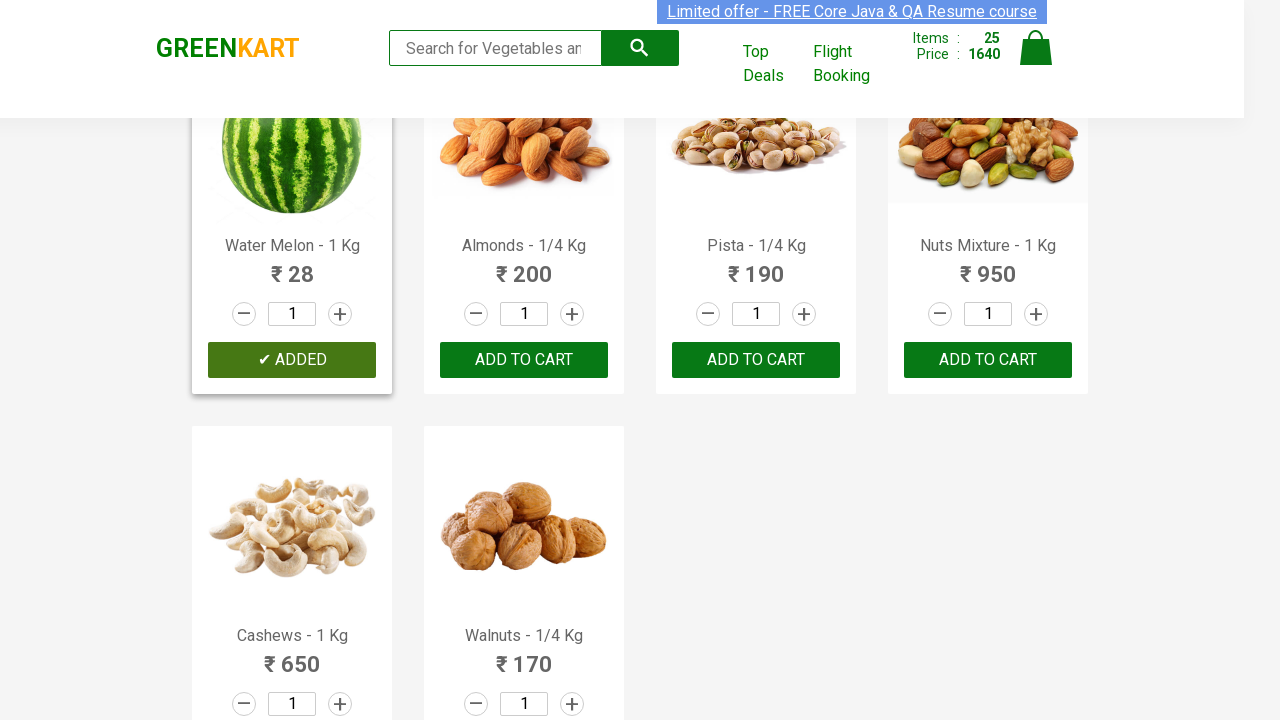

Clicked 'ADD TO CART' button for product 26 of 30 at (524, 360) on .products .product >> nth=25 >> .product-action button
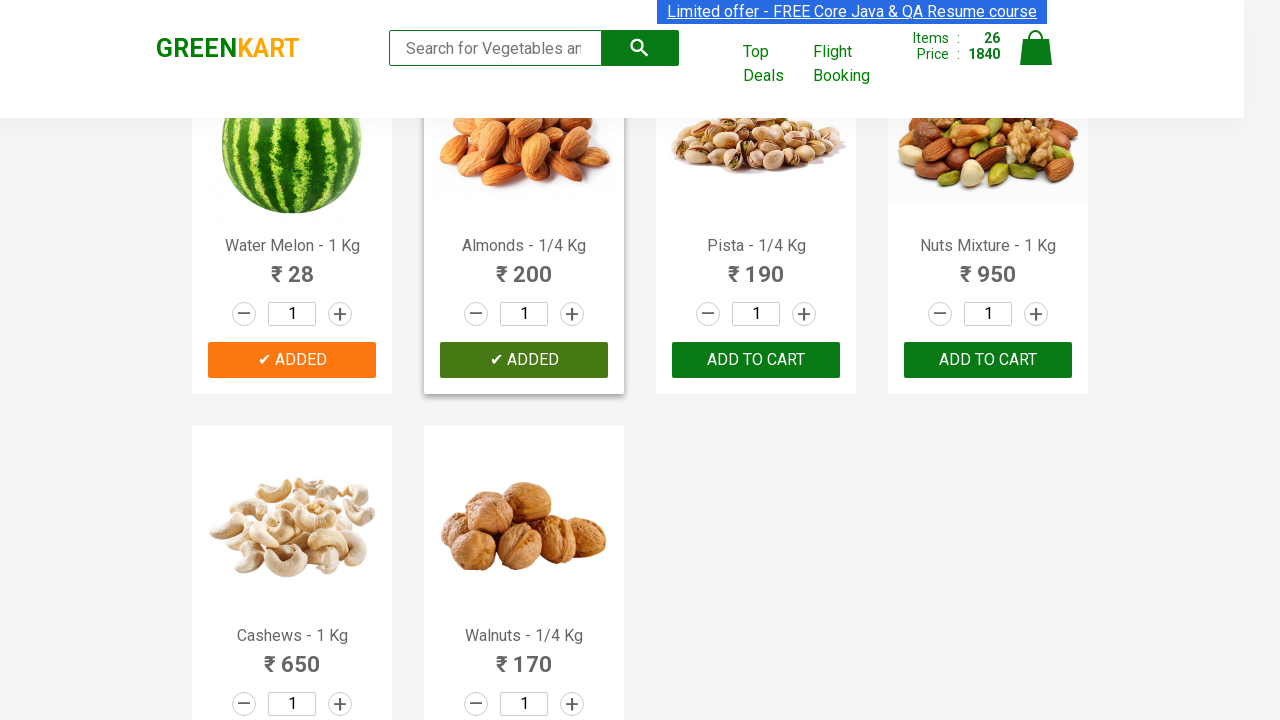

Clicked 'ADD TO CART' button for product 27 of 30 at (756, 360) on .products .product >> nth=26 >> .product-action button
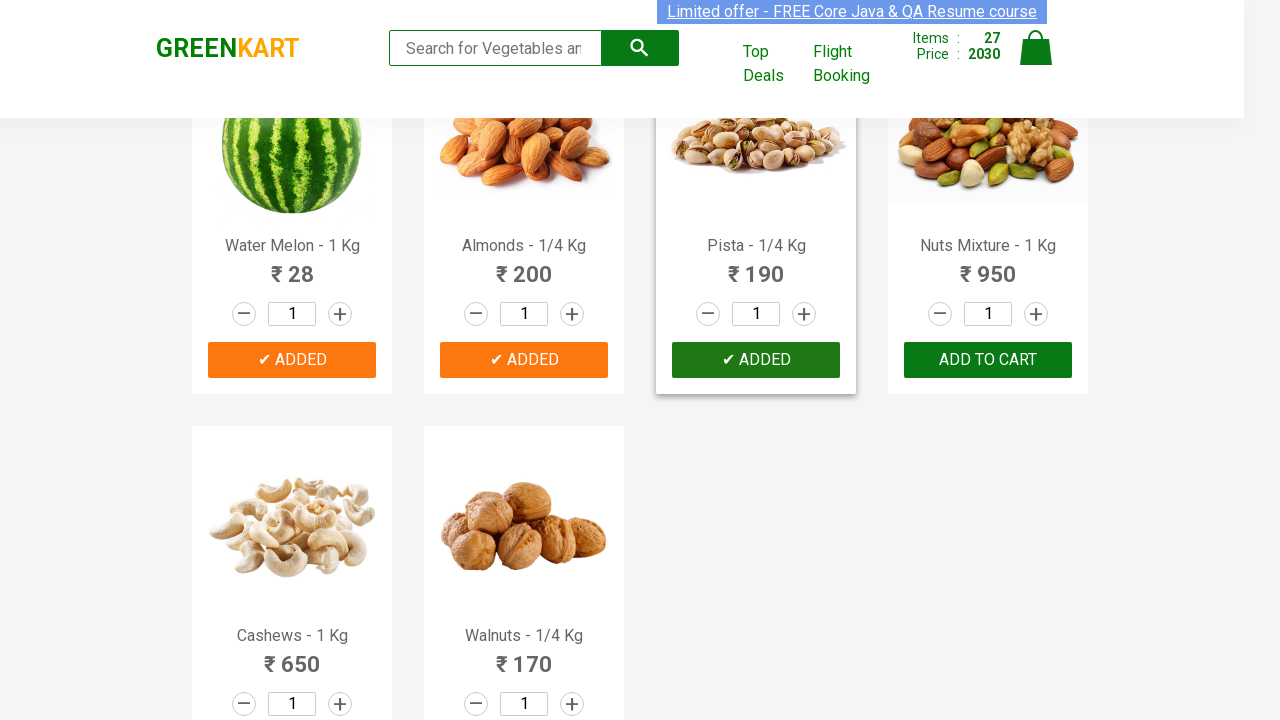

Clicked 'ADD TO CART' button for product 28 of 30 at (988, 360) on .products .product >> nth=27 >> .product-action button
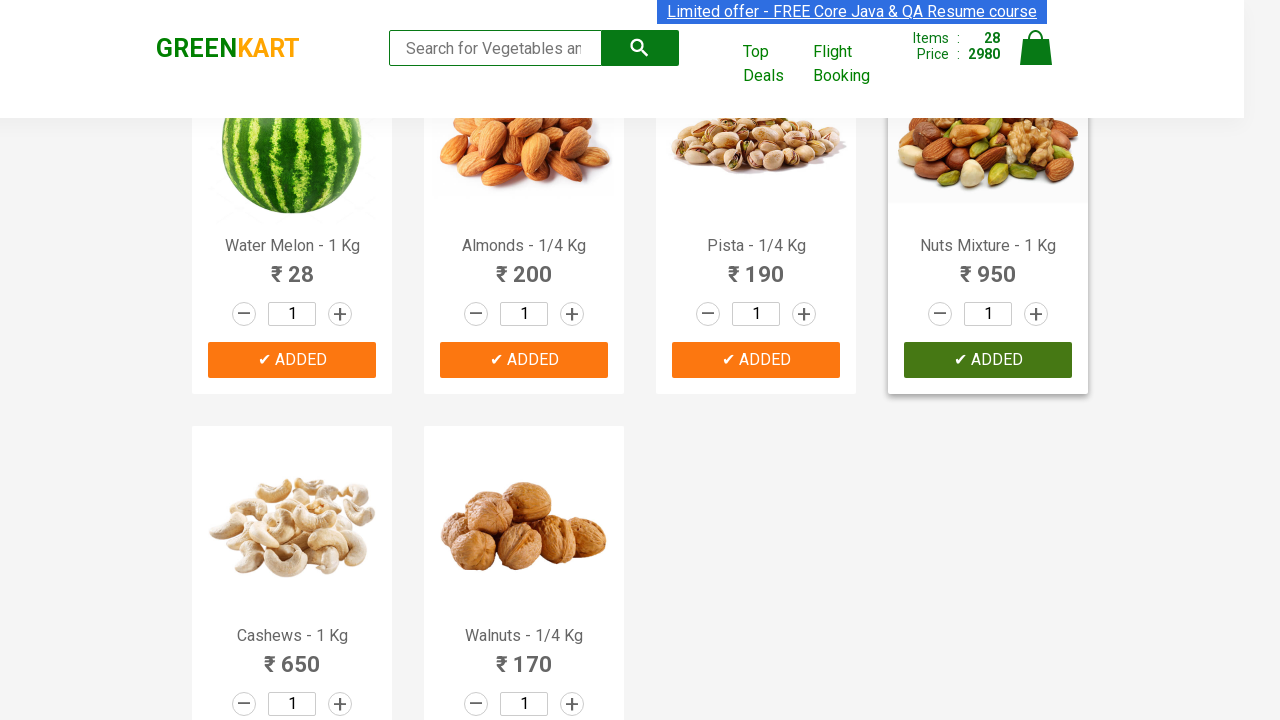

Clicked 'ADD TO CART' button for product 29 of 30 at (292, 569) on .products .product >> nth=28 >> .product-action button
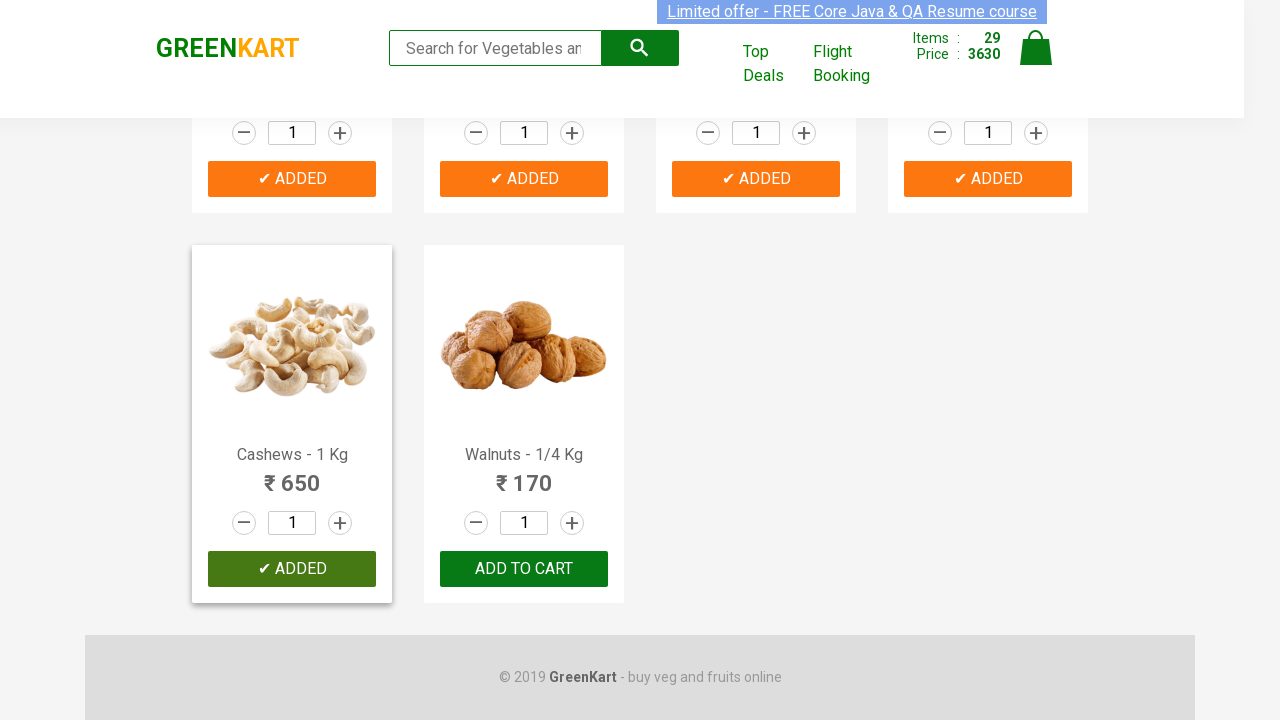

Clicked 'ADD TO CART' button for product 30 of 30 at (524, 569) on .products .product >> nth=29 >> .product-action button
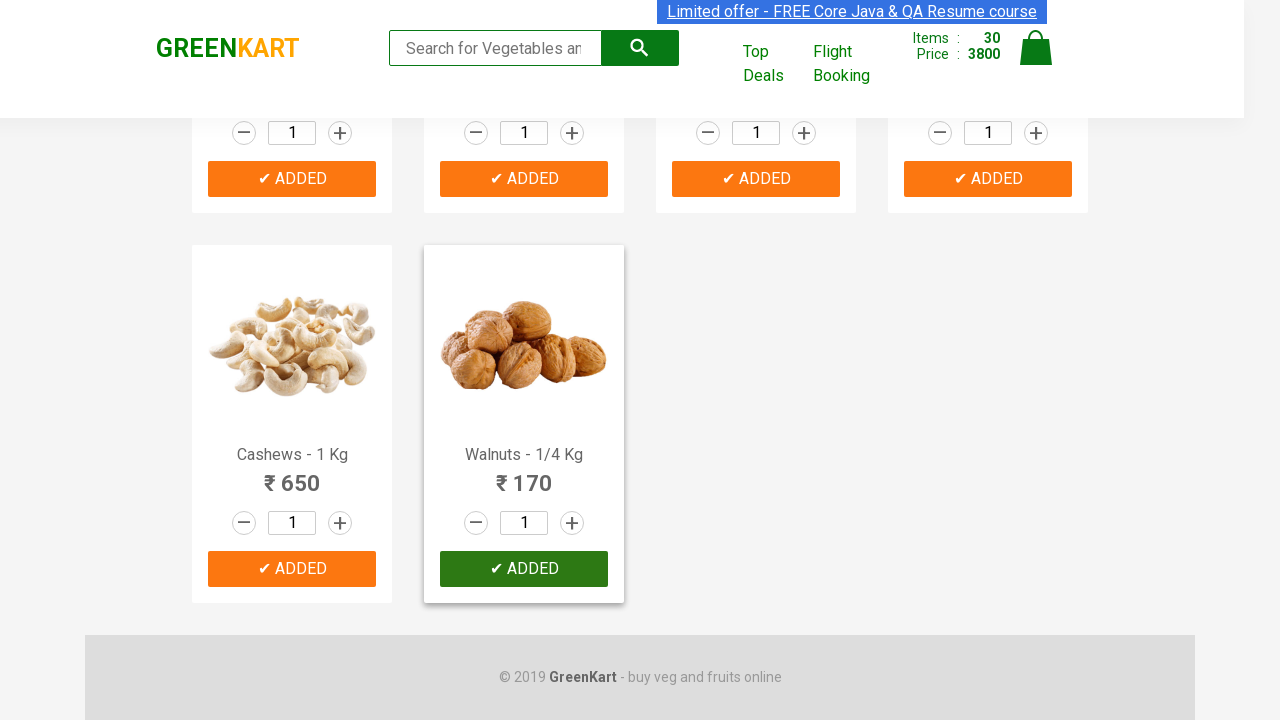

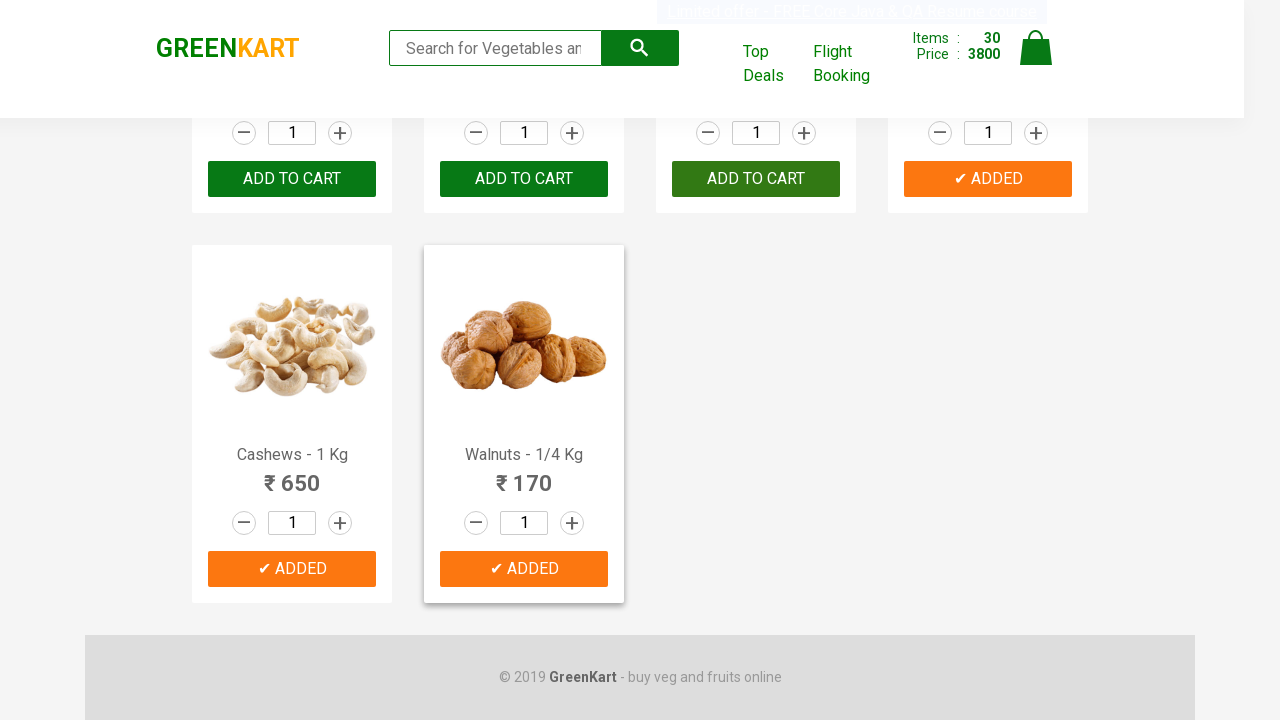